Tests search functionality by entering a search term and verifying filtered results match the query

Starting URL: https://rahulshettyacademy.com/seleniumPractise/#/offers

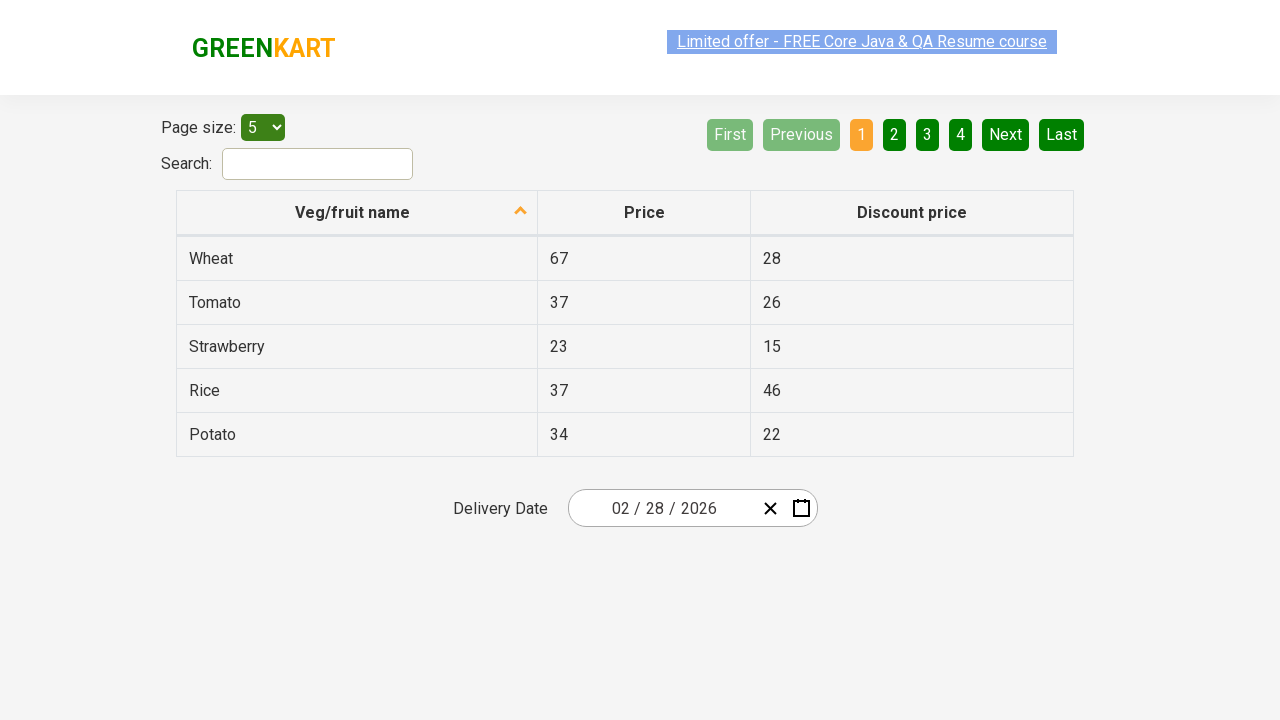

Entered 'Rice' in search field on #search-field
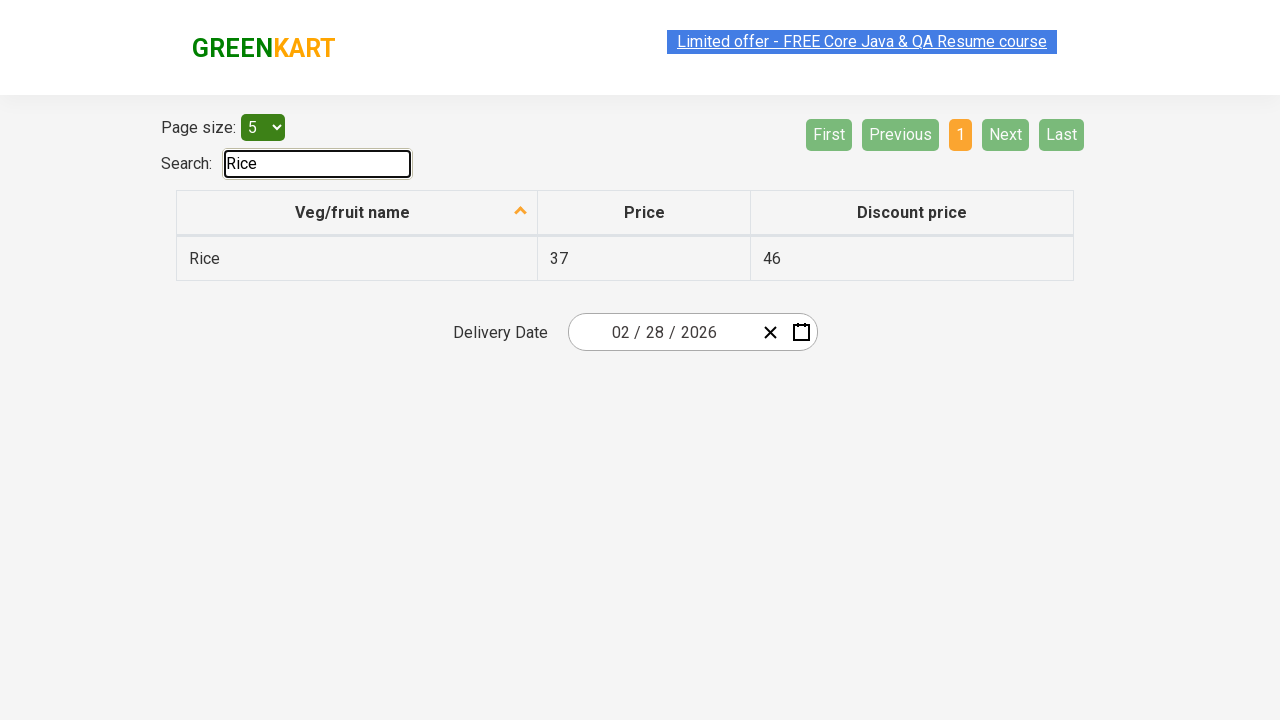

Waited 500ms for search results to filter
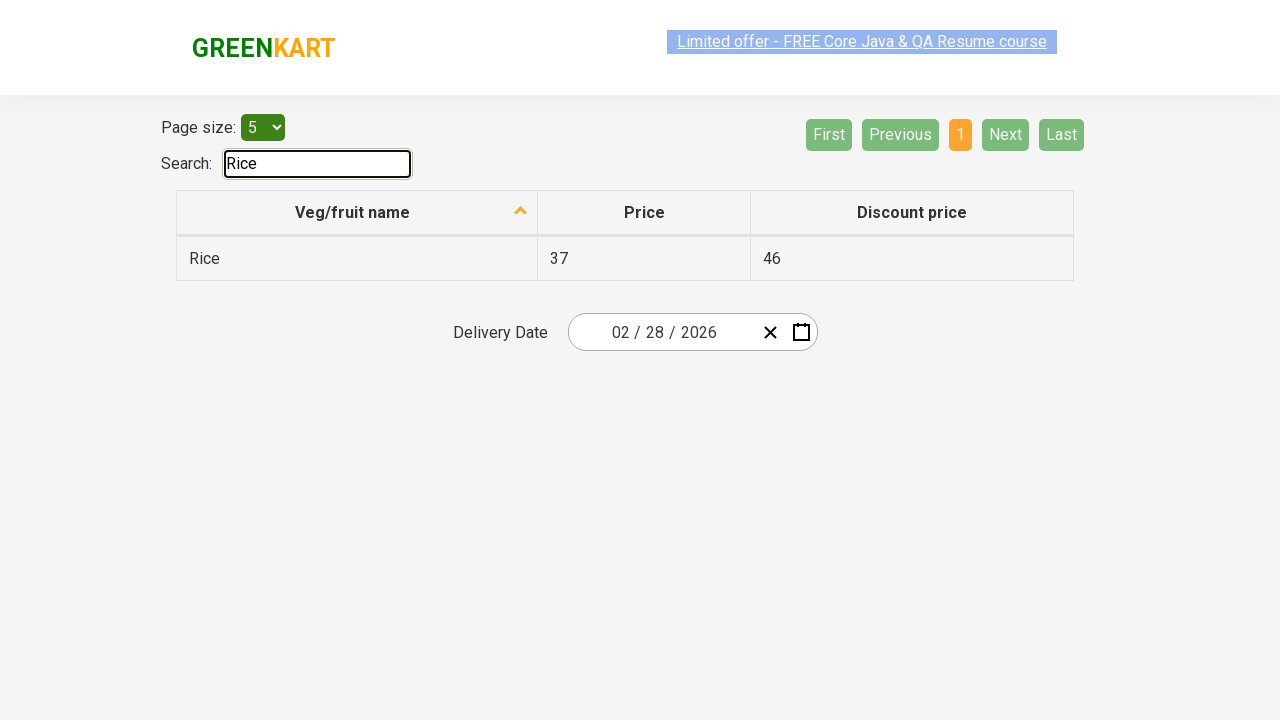

Verified filtered results are displayed with table data visible
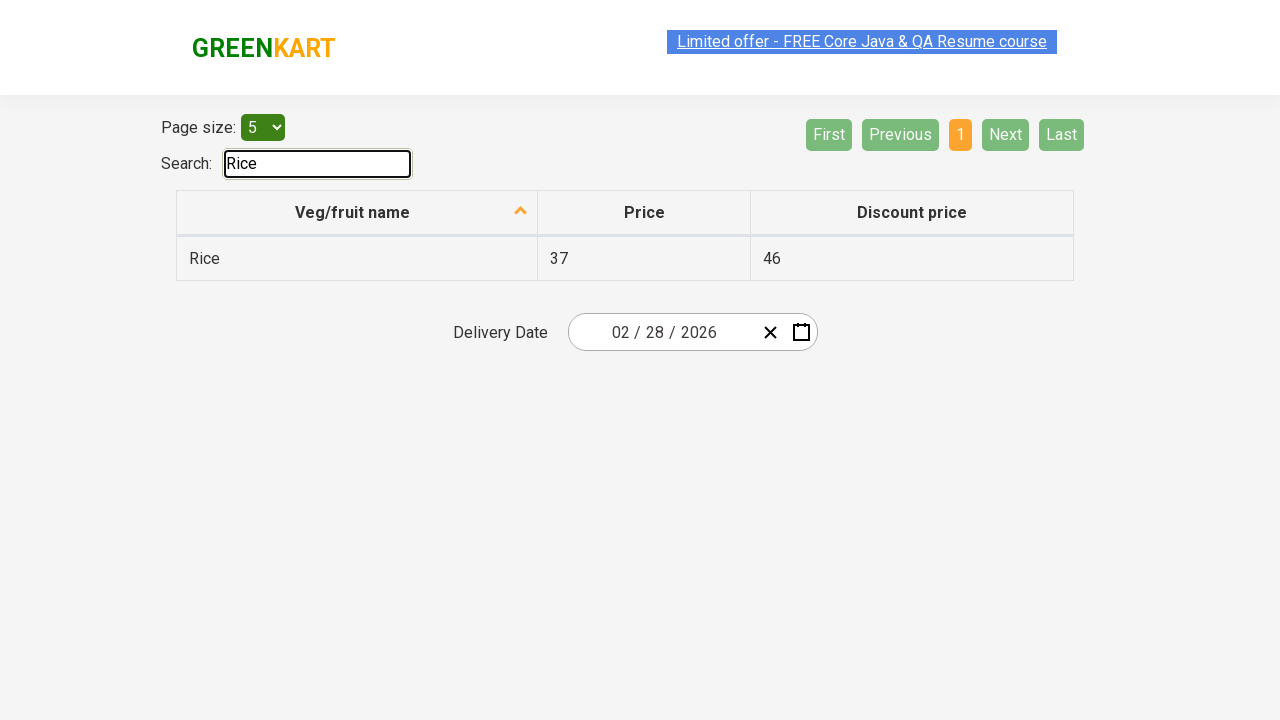

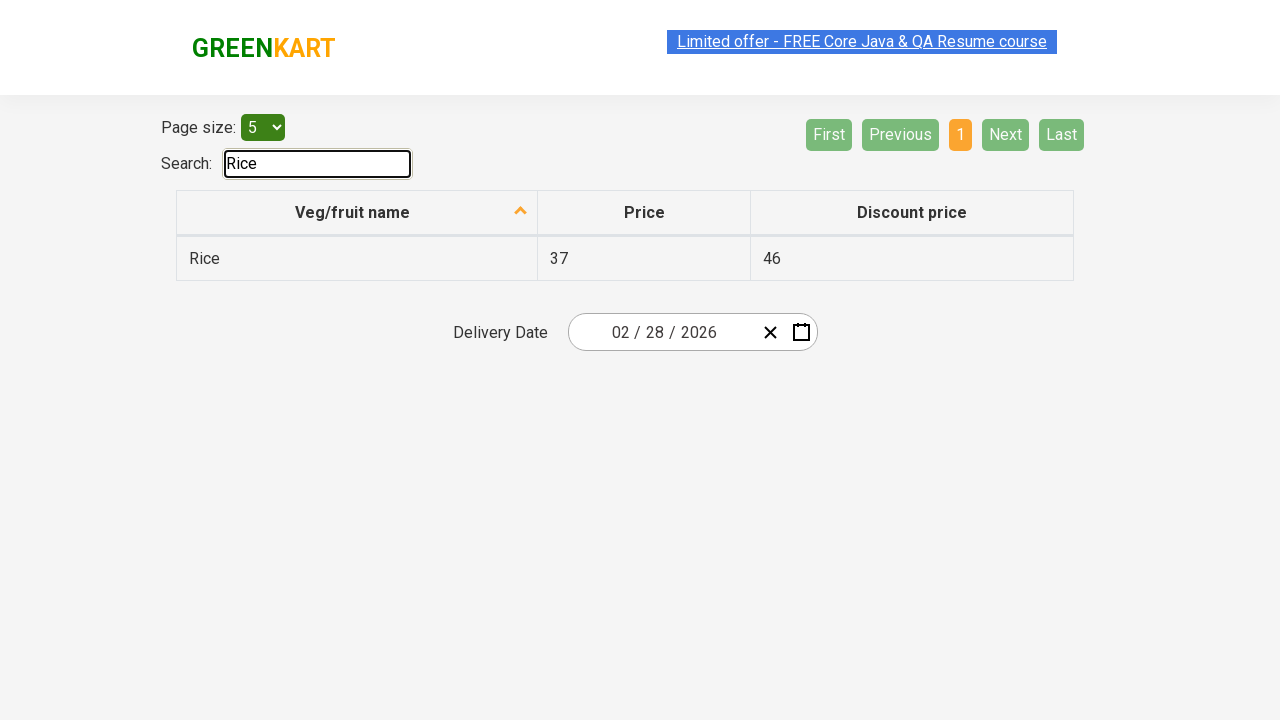